Tests page scrolling functionality by scrolling down the page and then scrolling within a fixed-height table element to view all table content

Starting URL: https://rahulshettyacademy.com/AutomationPractice/

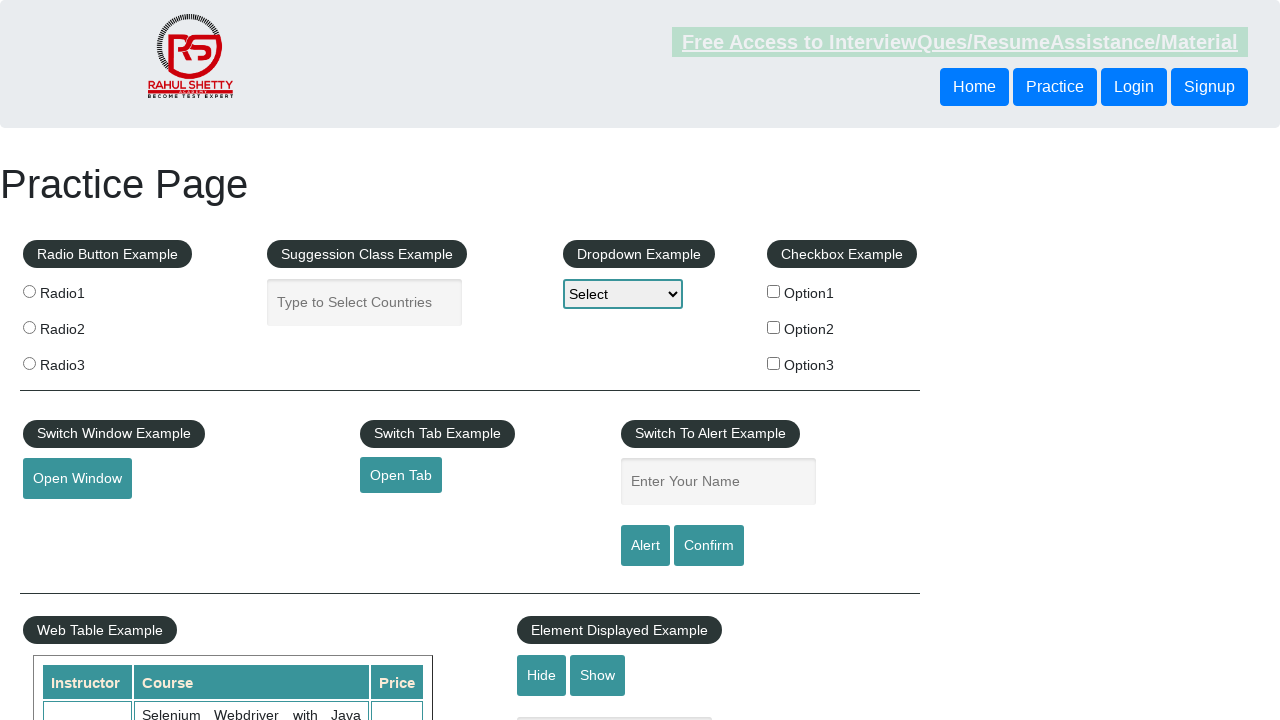

Scrolled down the page by 500 pixels
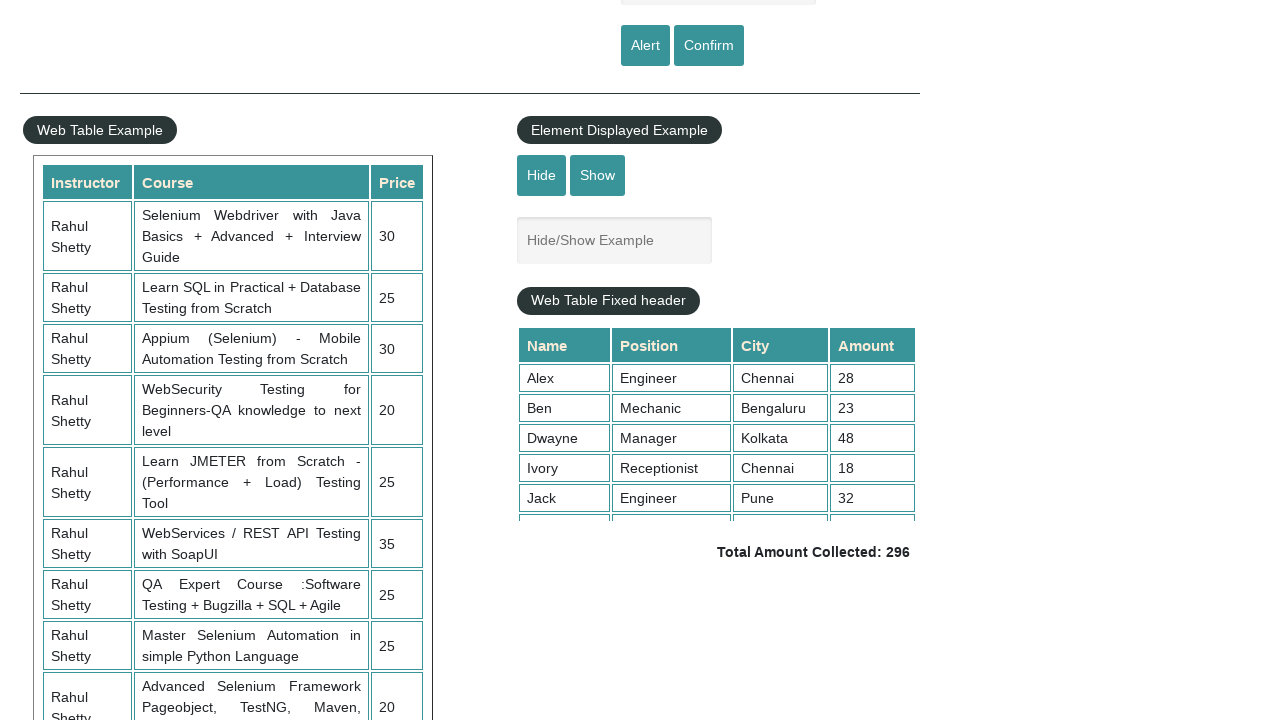

Table element became visible
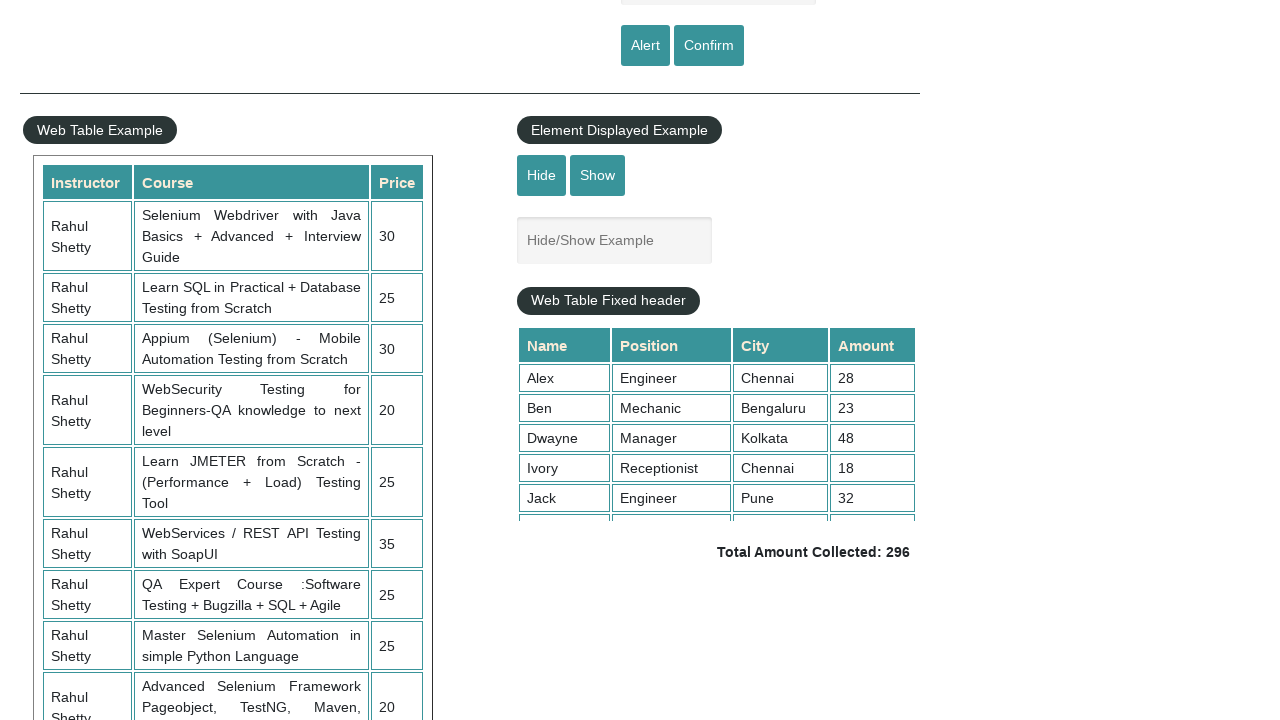

Scrolled within the fixed-height table container to reveal more content
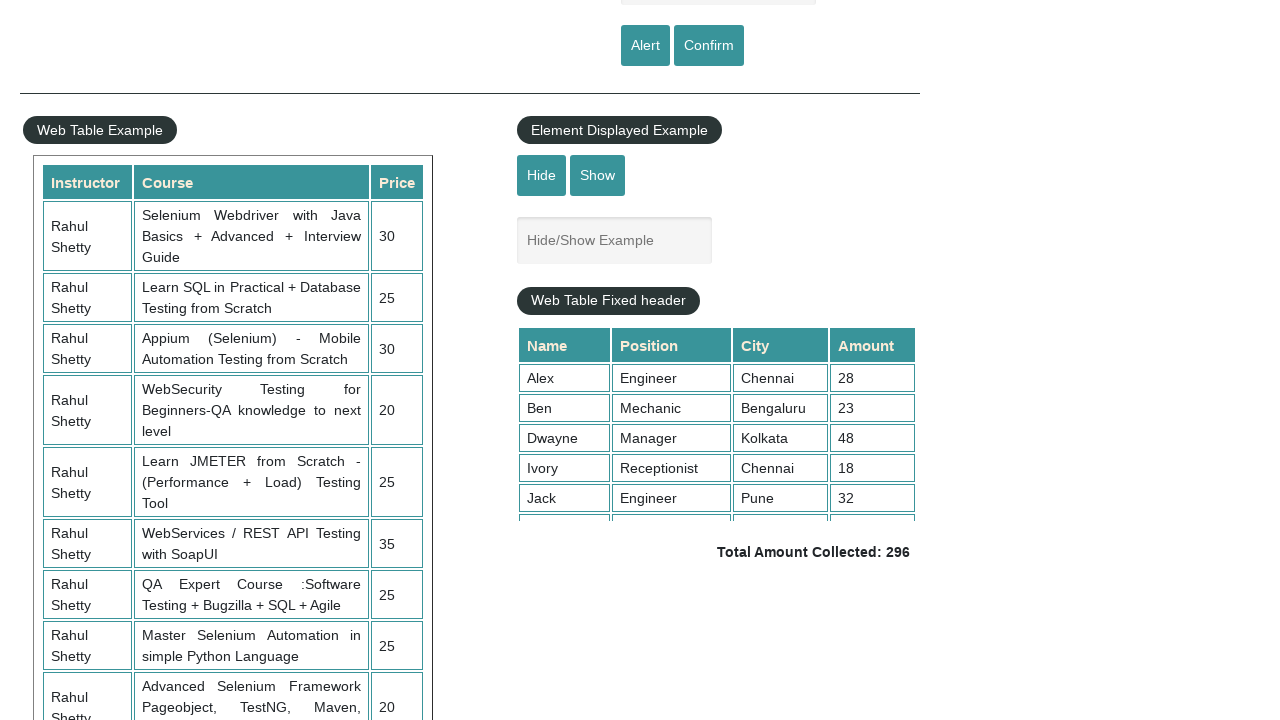

Table data loaded successfully
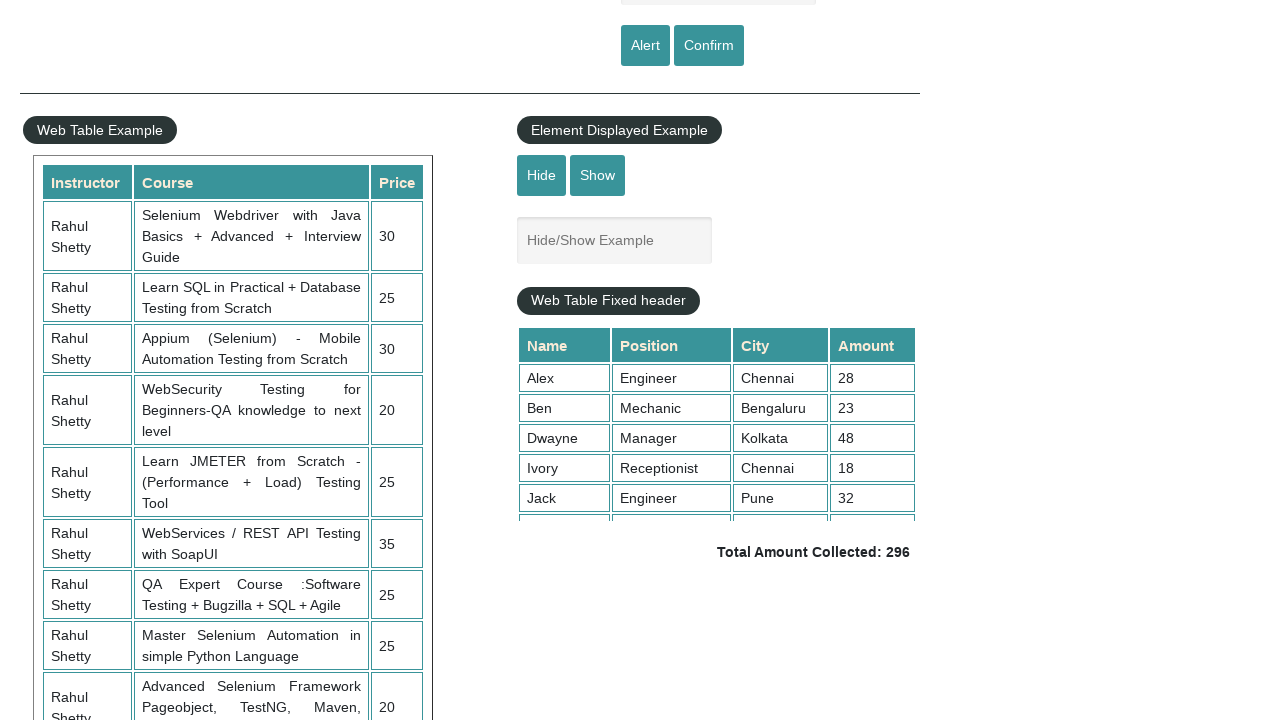

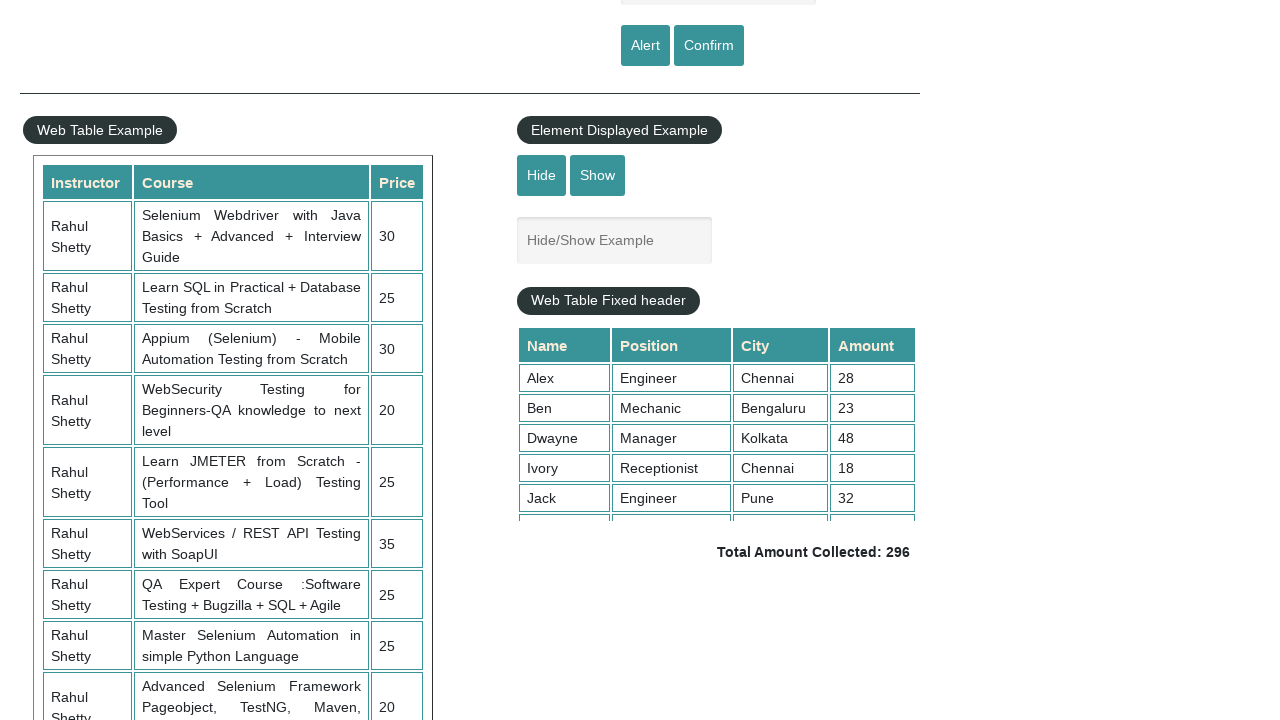